Tests dynamic button interactions by clicking buttons in sequence and verifying the third button appears using explicit wait

Starting URL: https://testpages.eviltester.com/styled/dynamic-buttons-simple.html

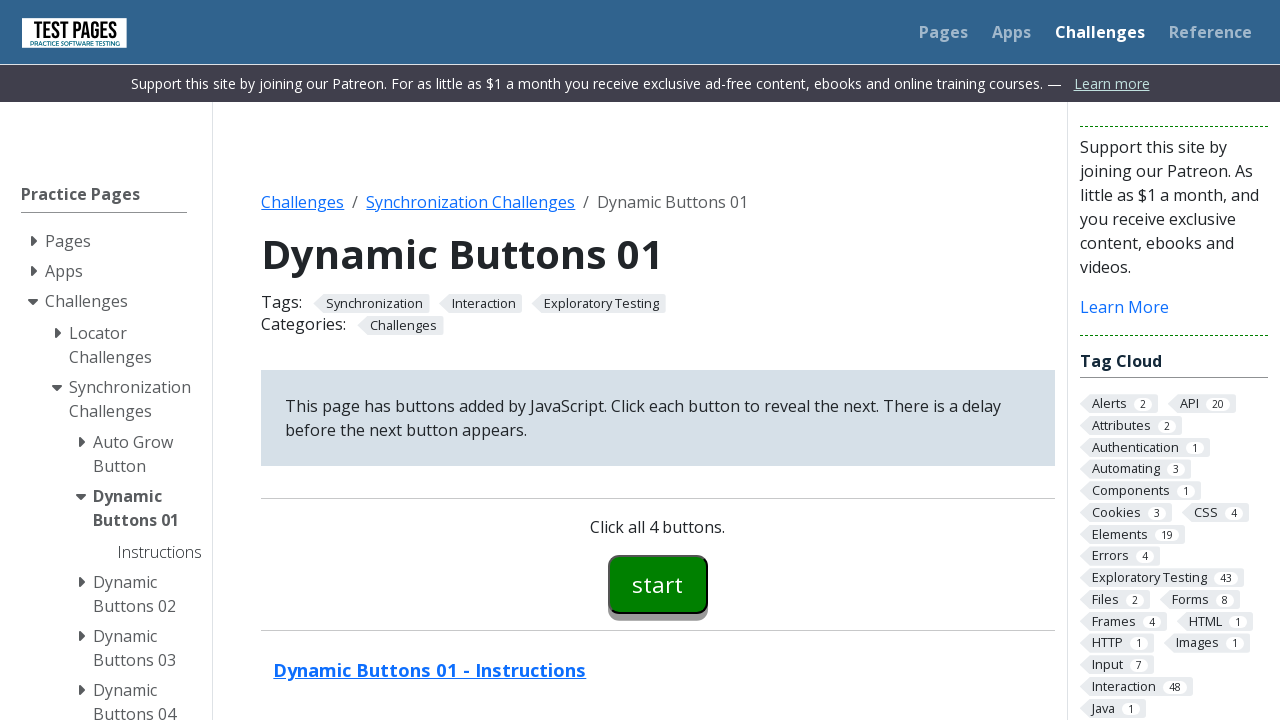

Clicked first button (button00) at (658, 584) on #button00
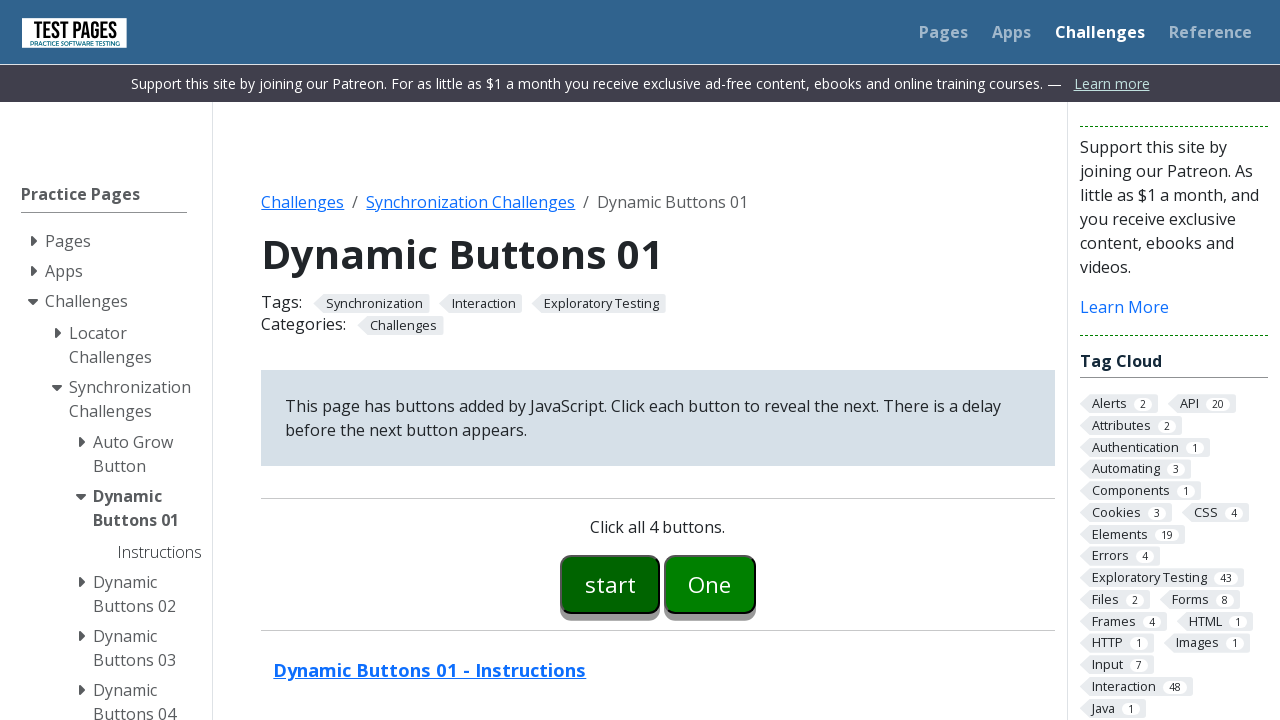

Clicked second button (button01) at (710, 584) on #button01
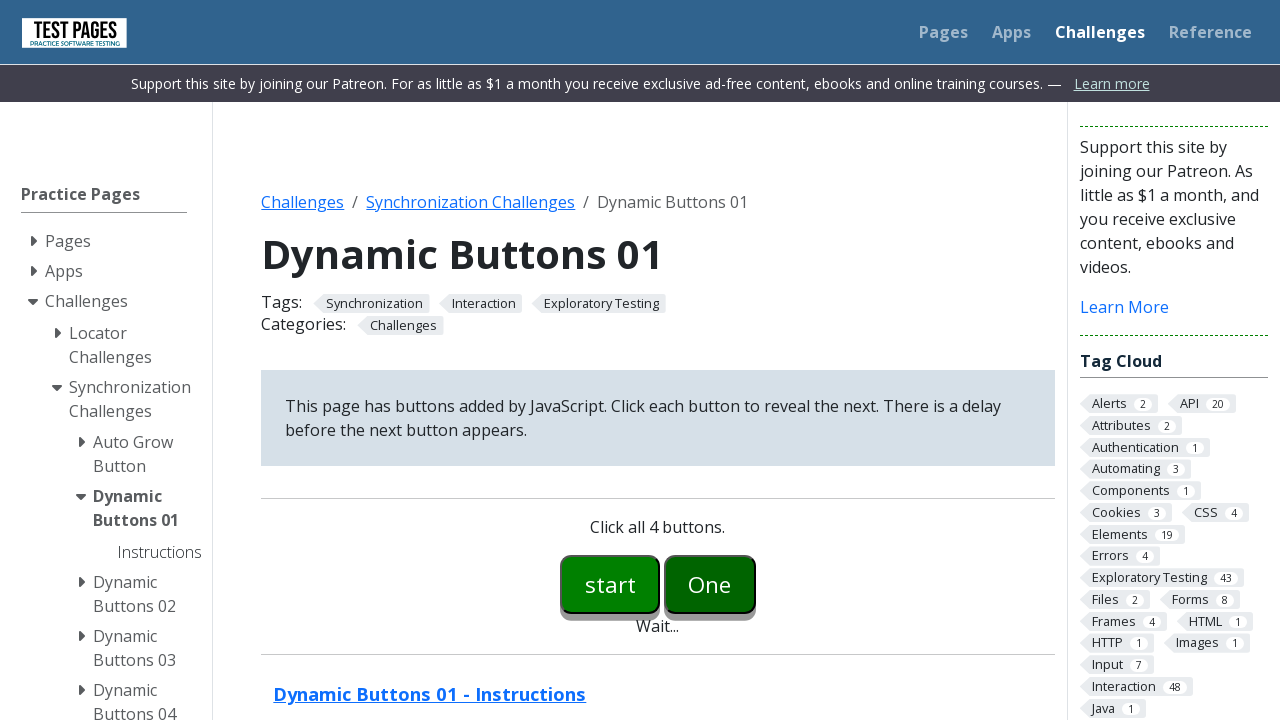

Third button (button02) appeared after explicit wait
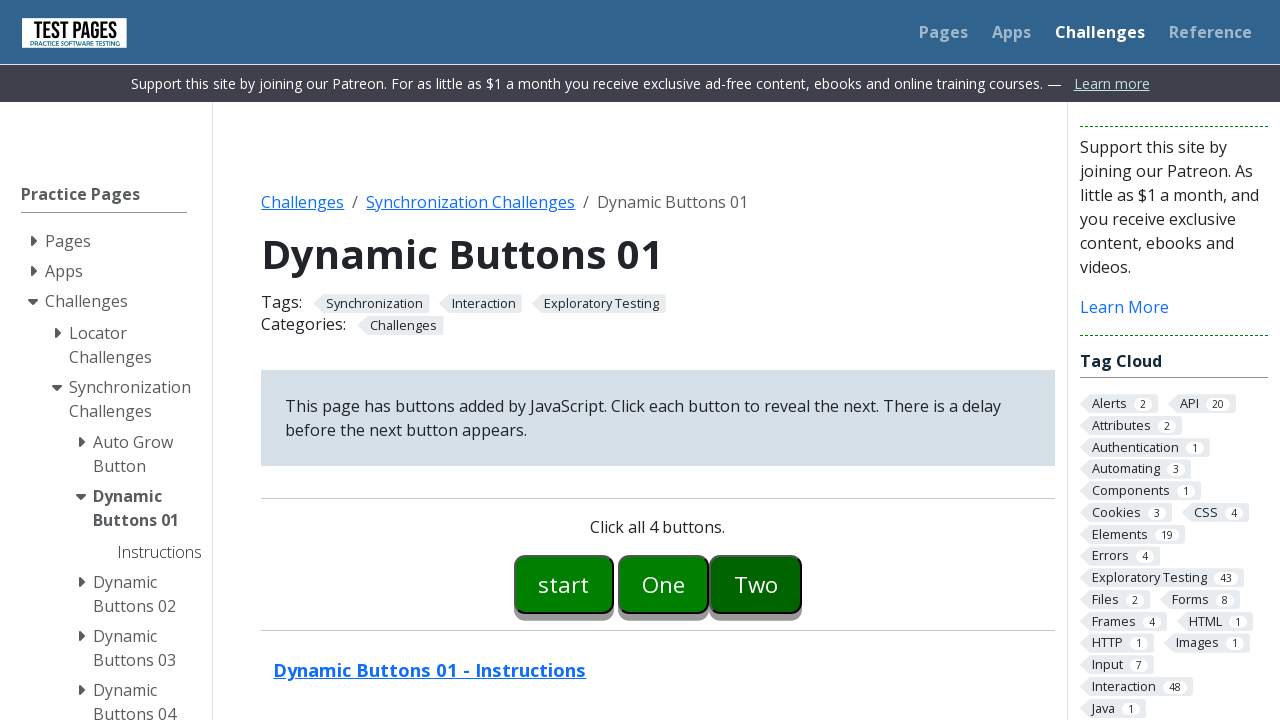

Verified third button (button02) is attached to DOM
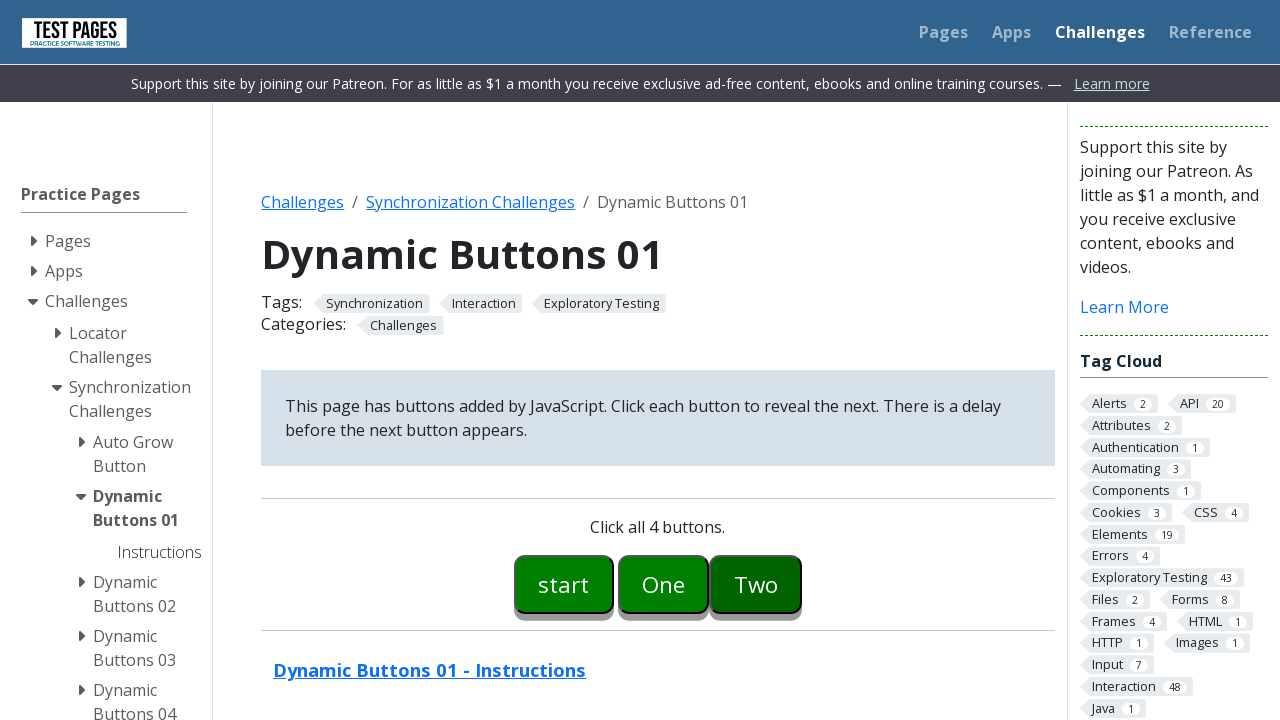

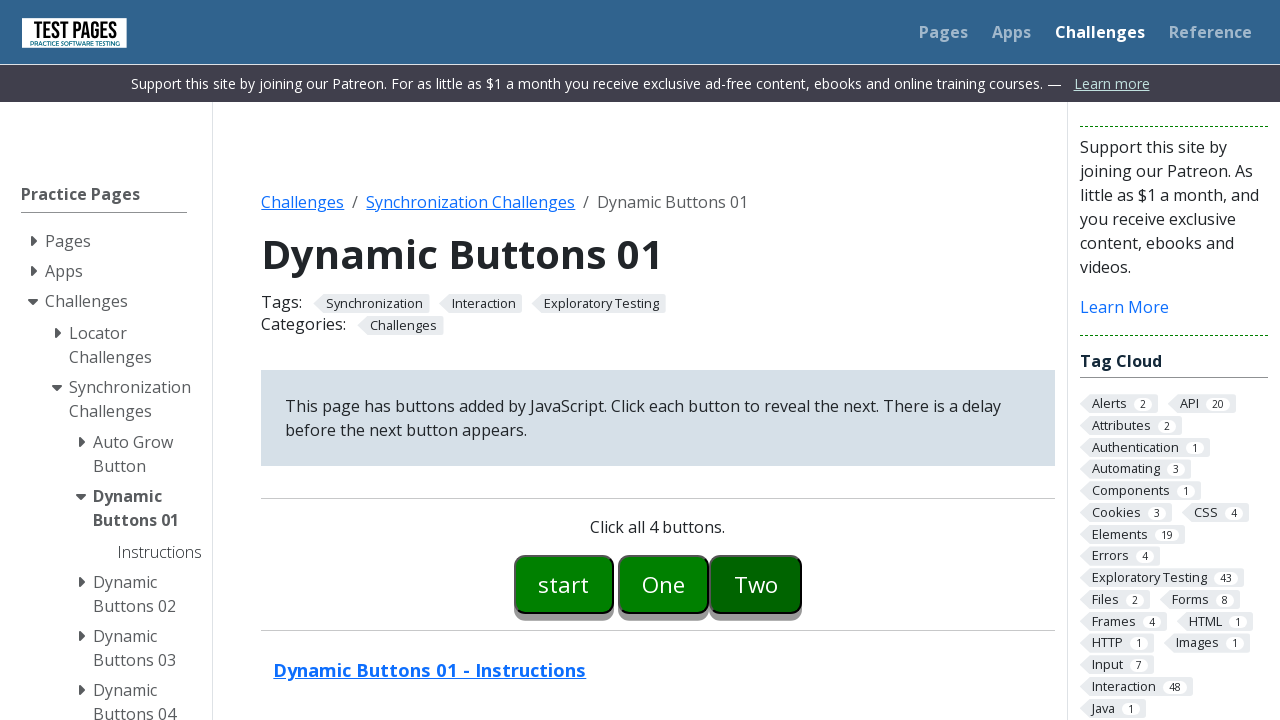